Tests form submission without title field filled to check validation

Starting URL: https://elenta.lt/patalpinti/ivesti-informacija?categoryId=BuitisLaisvalaikis_FloraFauna&actionId=Siulo&returnurl=%2F

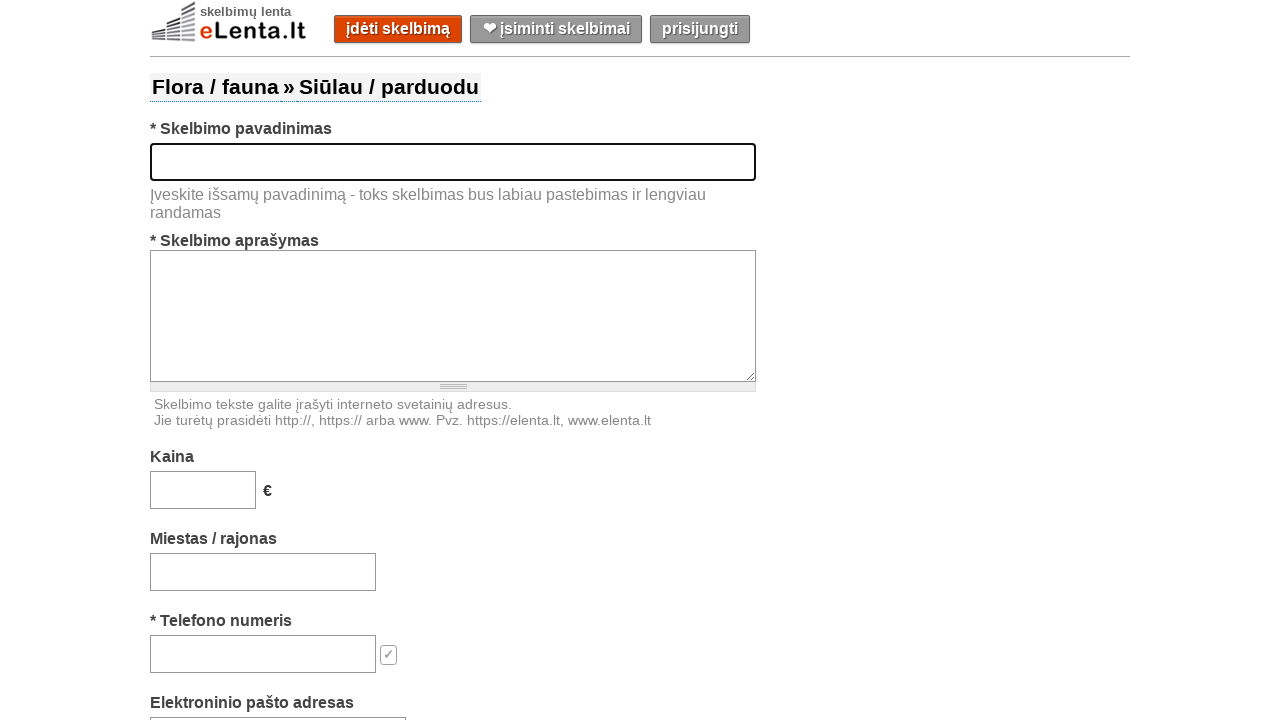

Left title field empty on #title
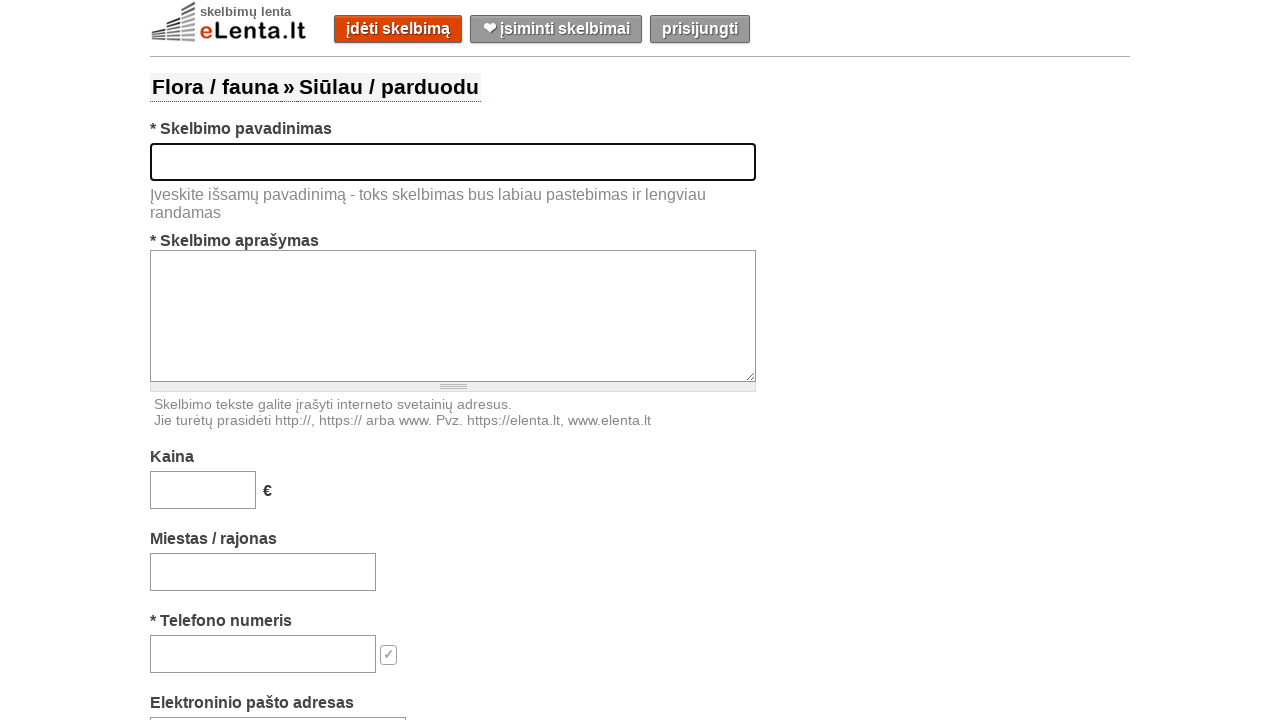

Left text field empty on #text
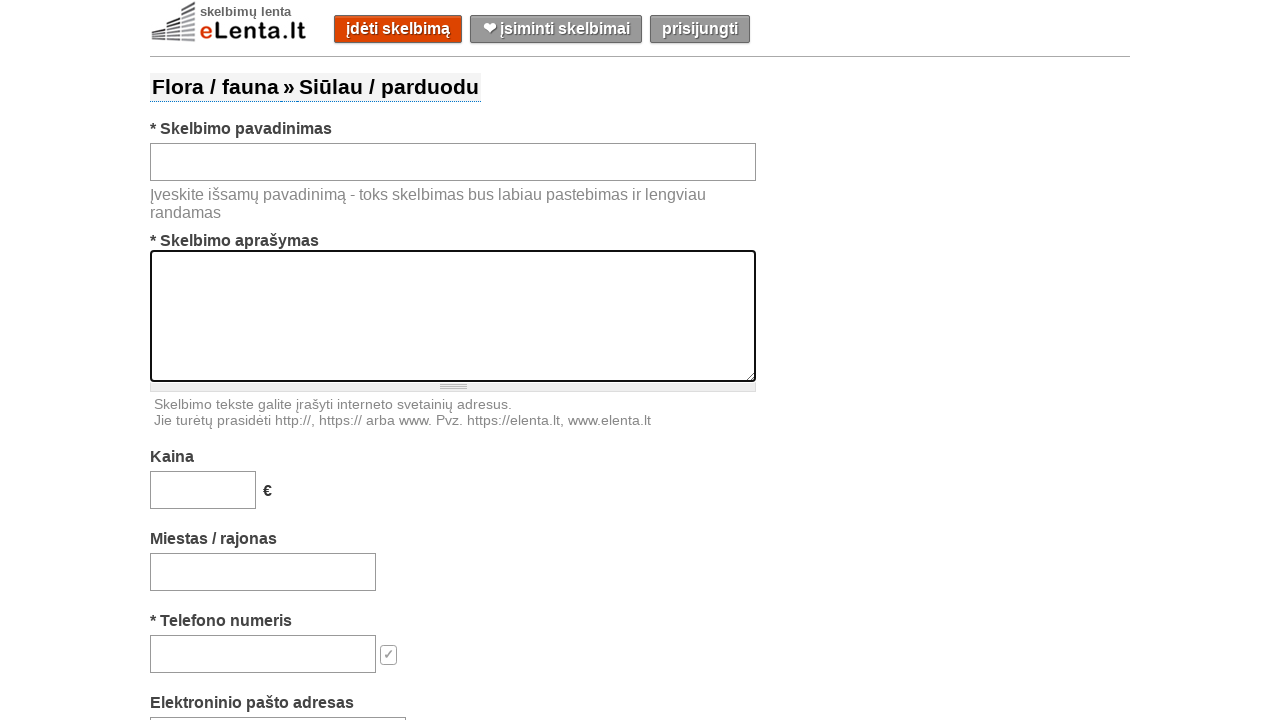

Filled price field with '40' on #price
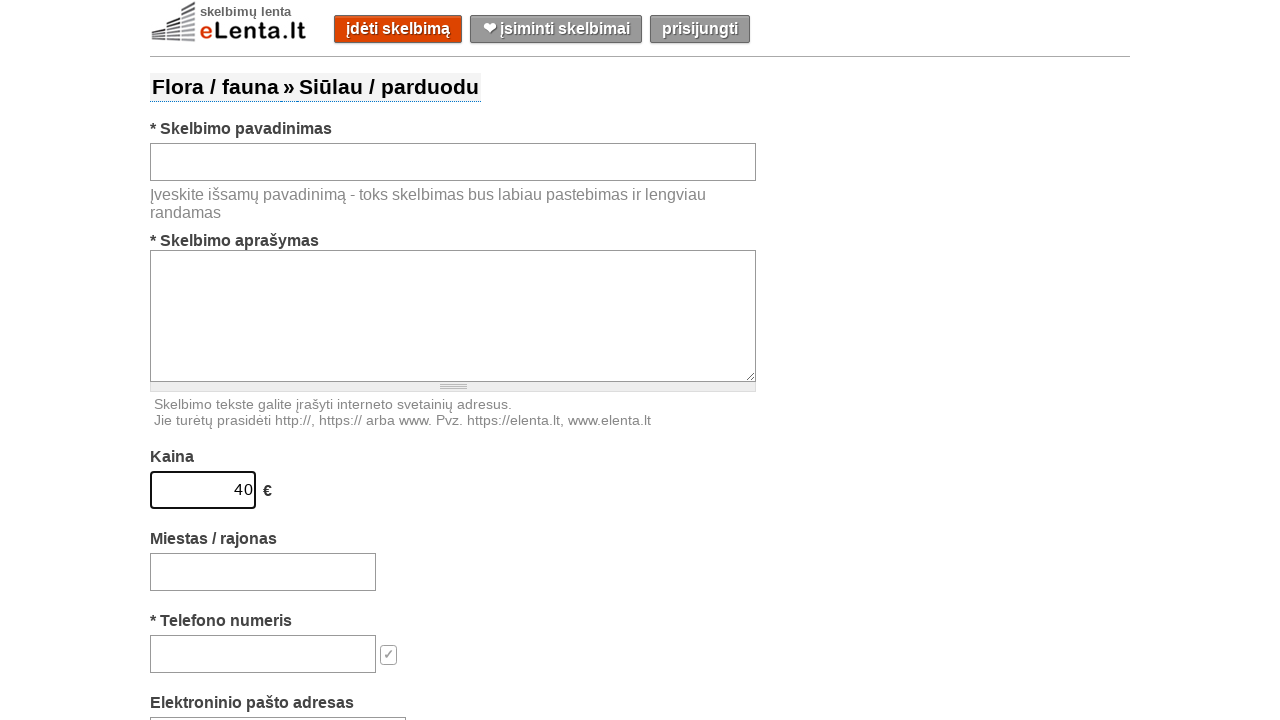

Filled location field with 'Kaunas' on #location-search-box
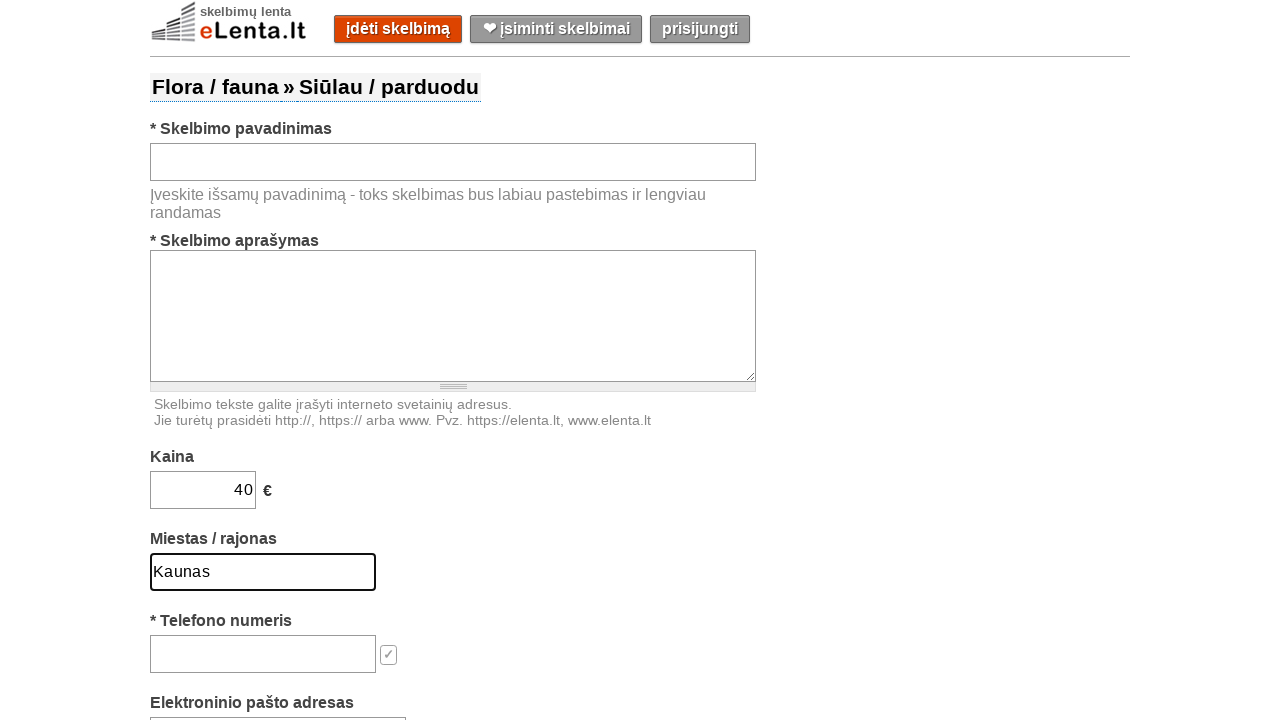

Filled phone field with '+37063598745' on #phone
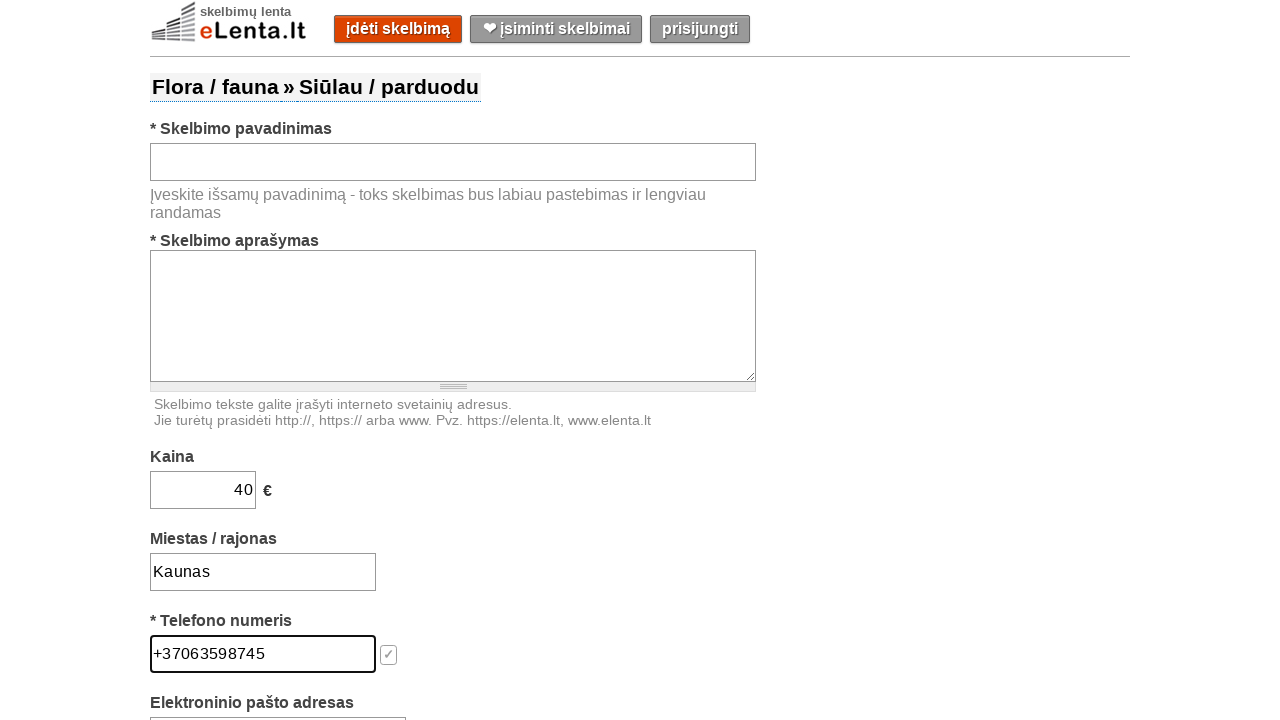

Filled email field with 'drasus@medis.lt' on #email
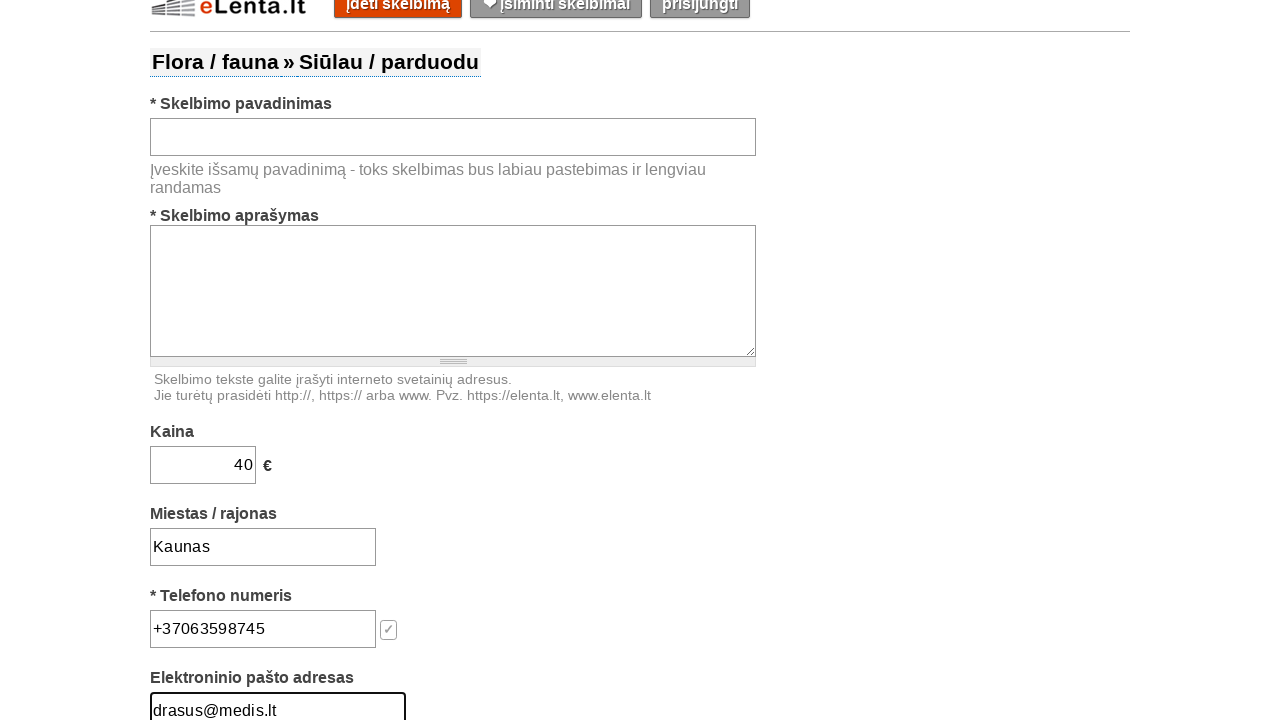

Clicked submit button to submit form without title at (659, 360) on #submit-button
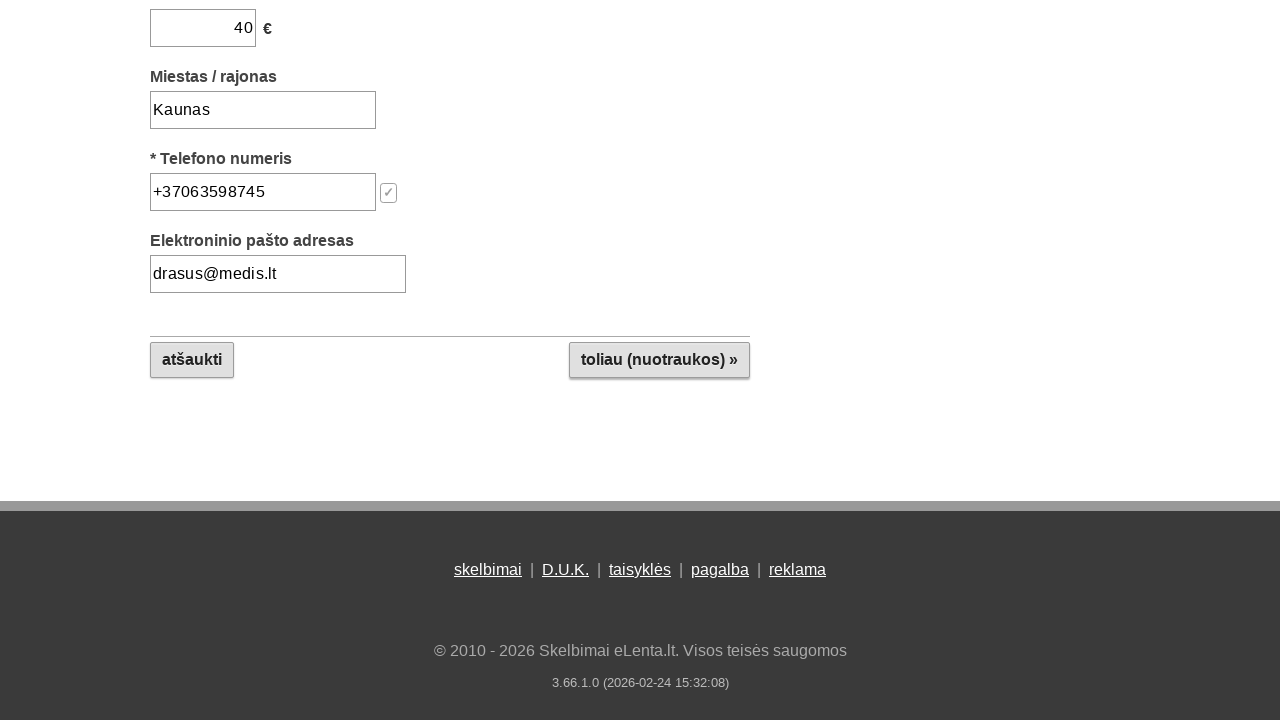

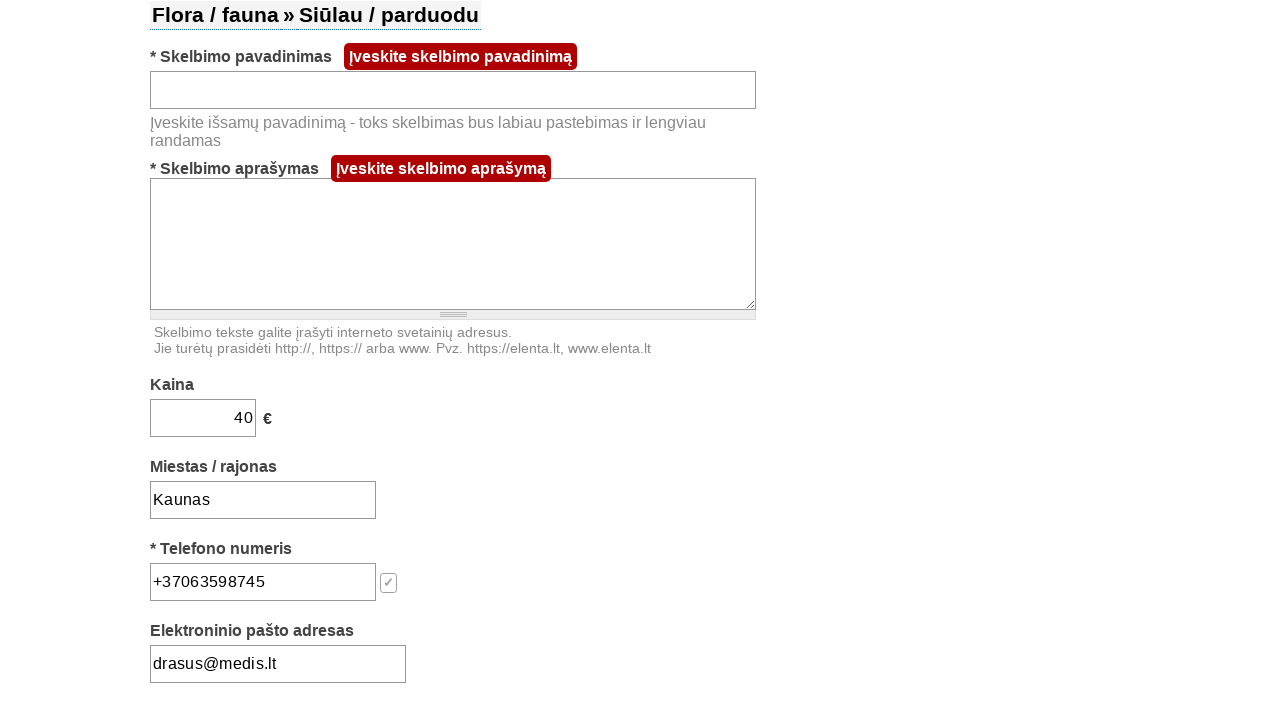